Tests browser navigation functionality by clicking a registration button and then testing browser back, forward, and refresh navigation commands

Starting URL: https://www.toolsqa.com/selenium-training/

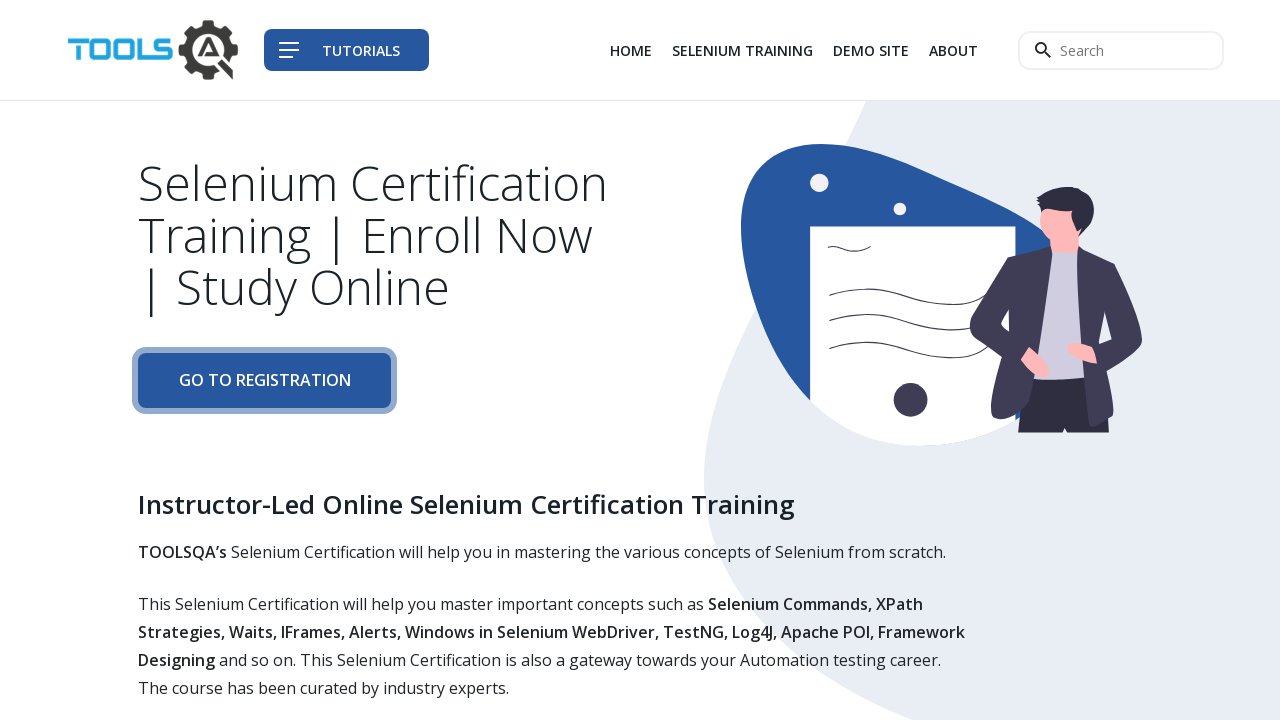

Clicked the registration button at (264, 381) on .btn-primary-shadow
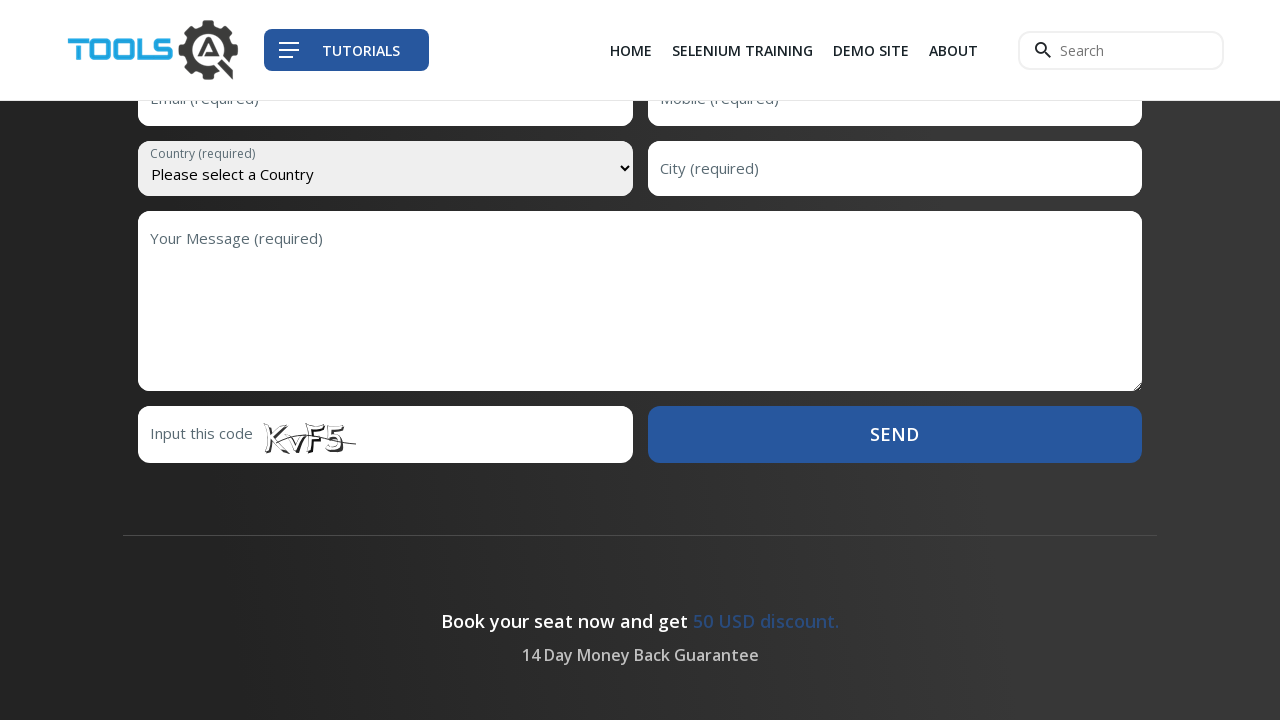

Registration page loaded
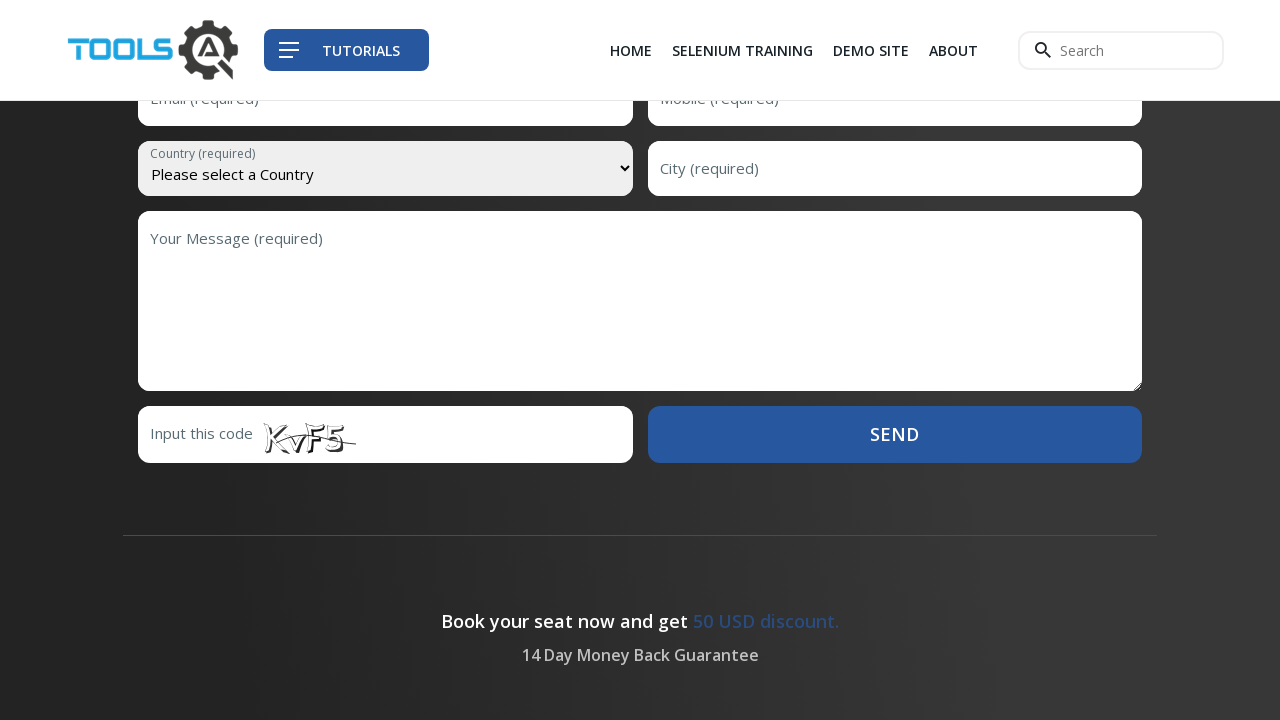

Navigated back to the previous page
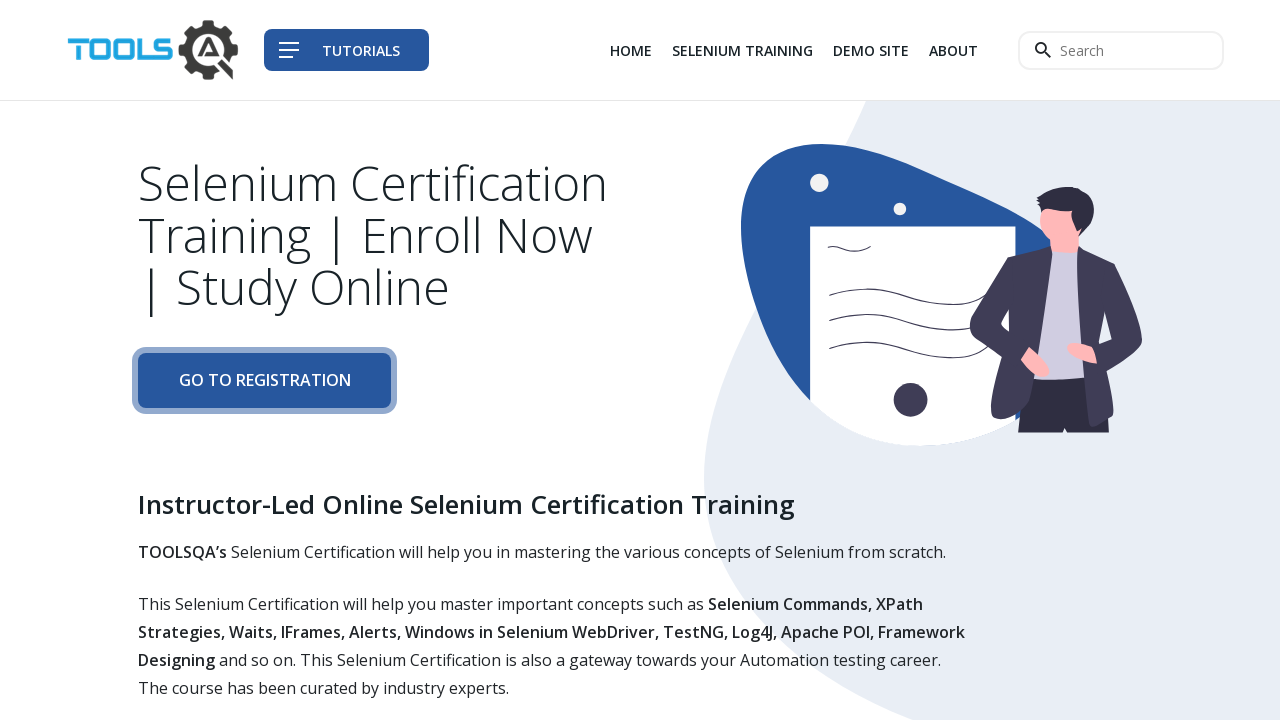

Previous page loaded after back navigation
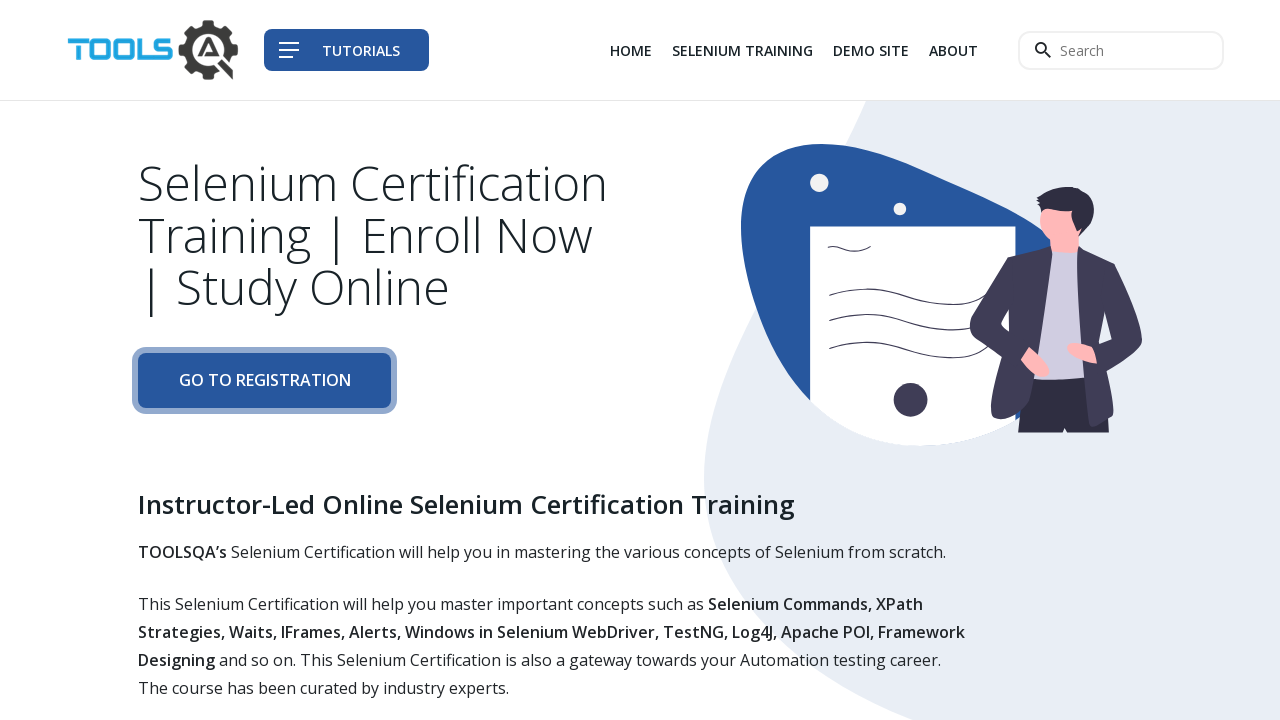

Navigated forward to the registration page
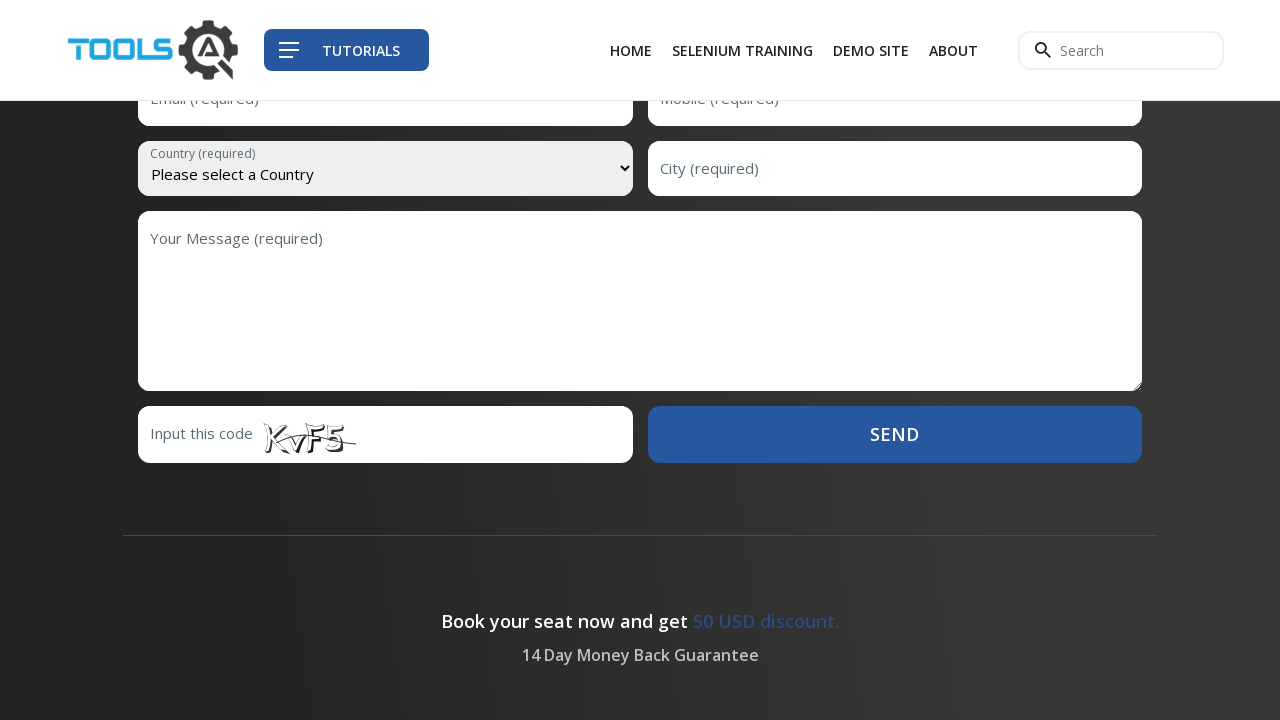

Registration page loaded after forward navigation
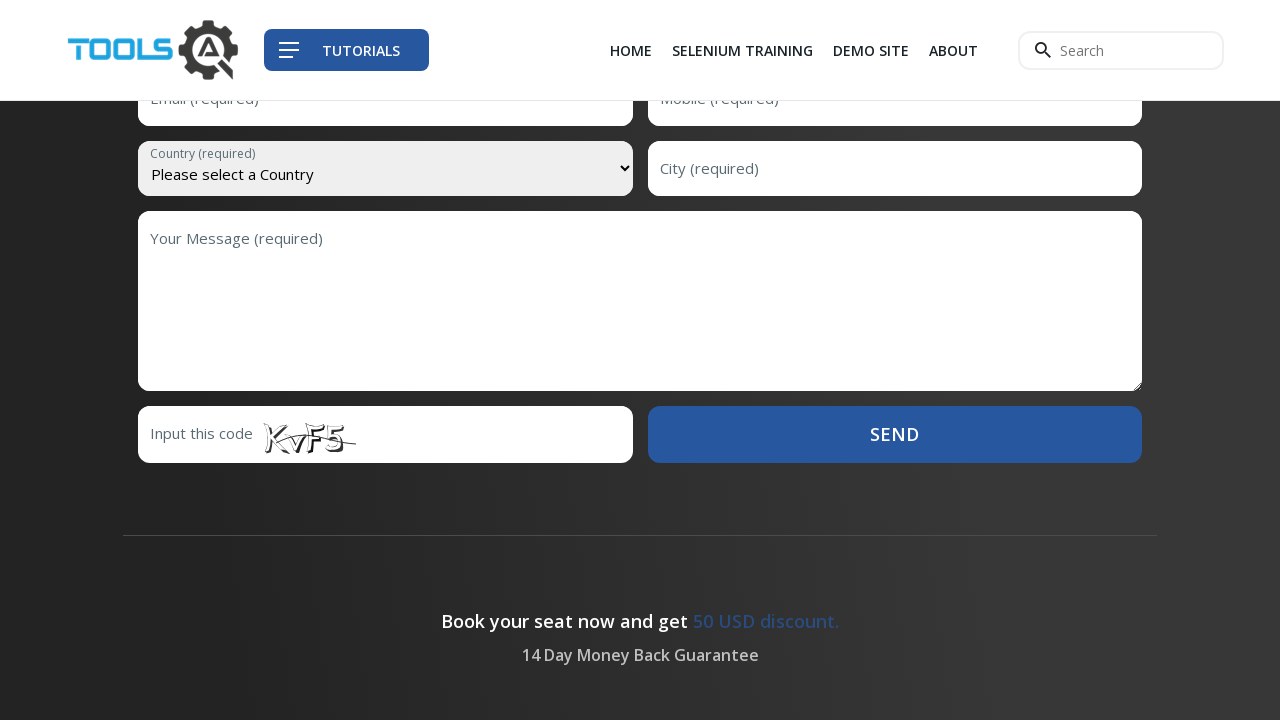

Refreshed the registration page
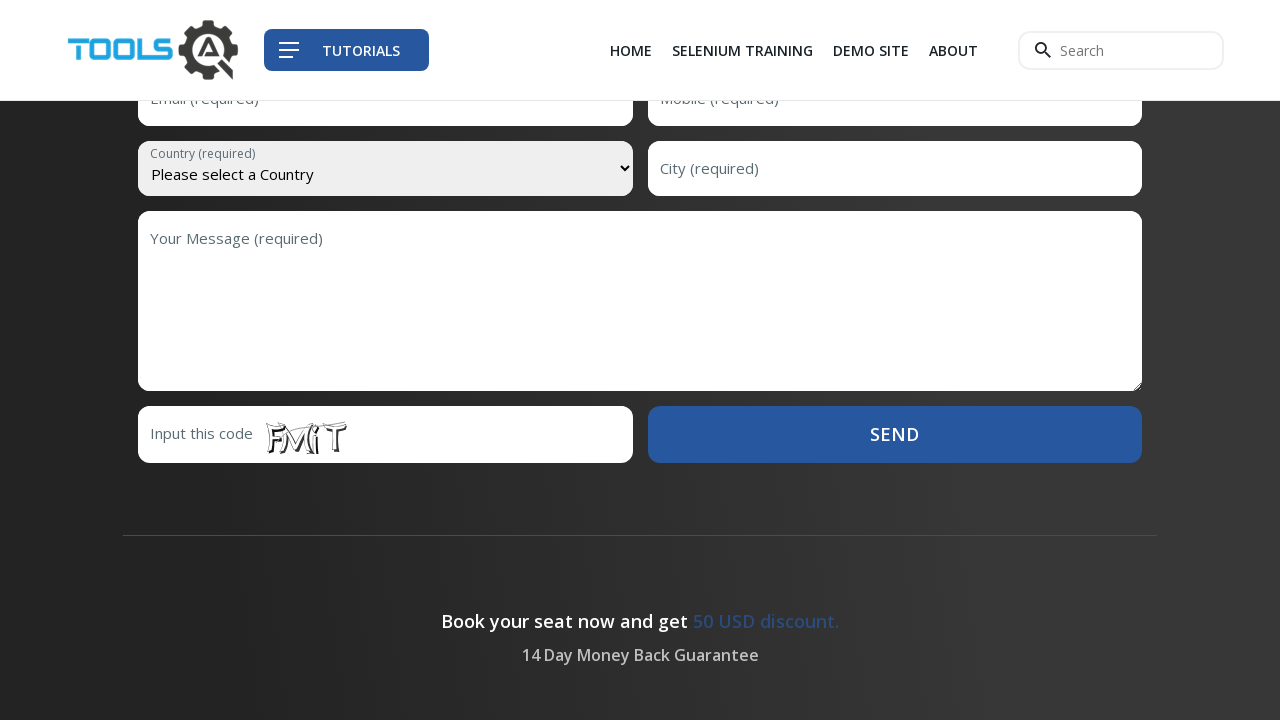

Registration page reloaded successfully
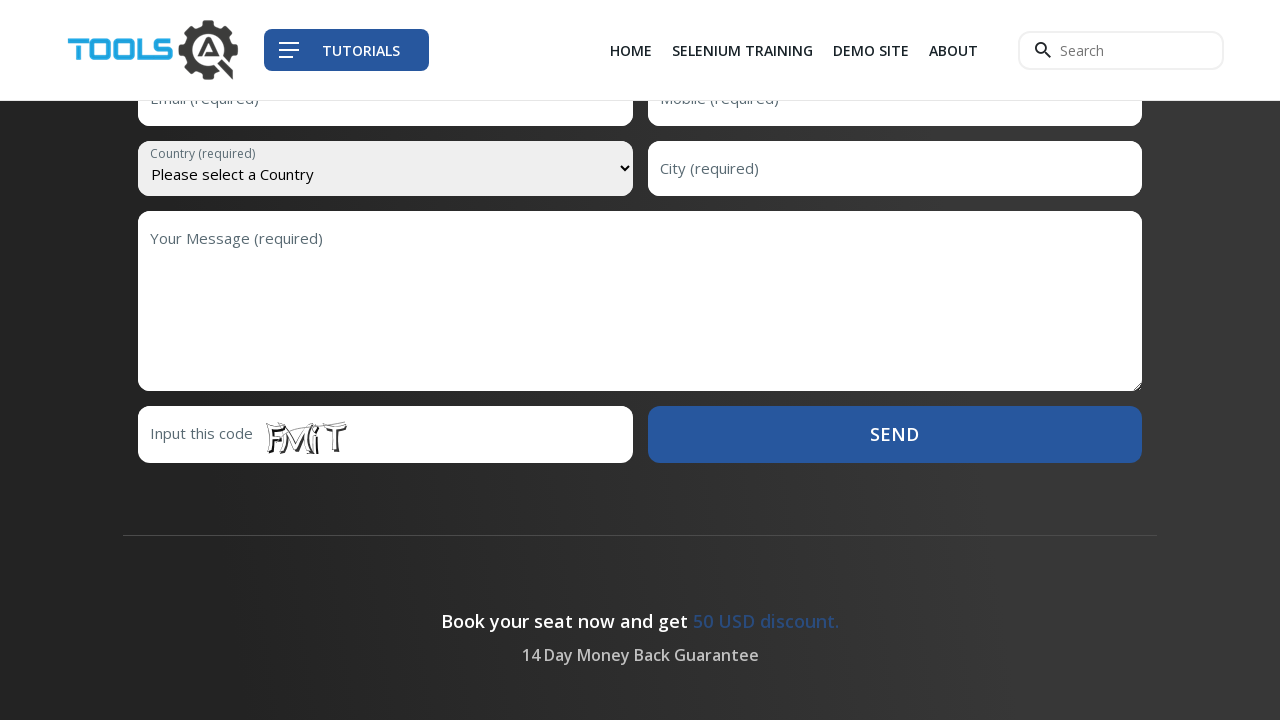

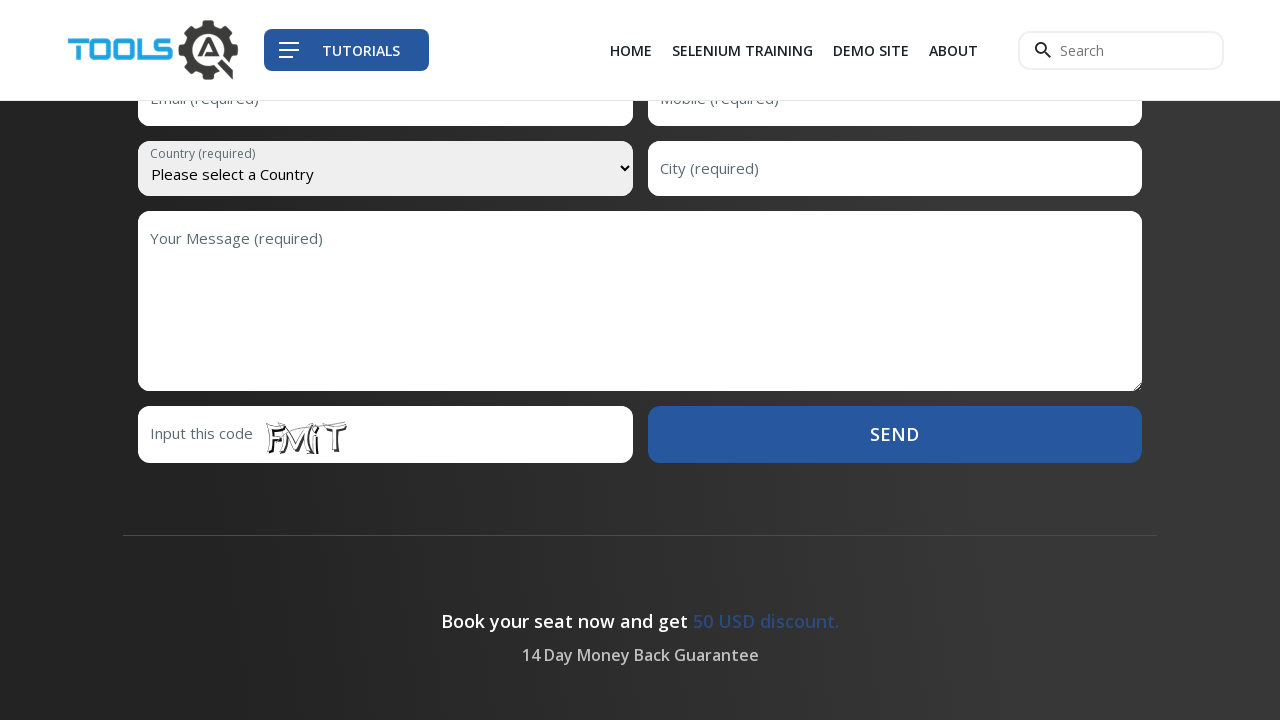